Tests successful user registration by filling all required fields with valid information

Starting URL: https://www.sharelane.com/cgi-bin/register.py?page=1&zip_code=12345

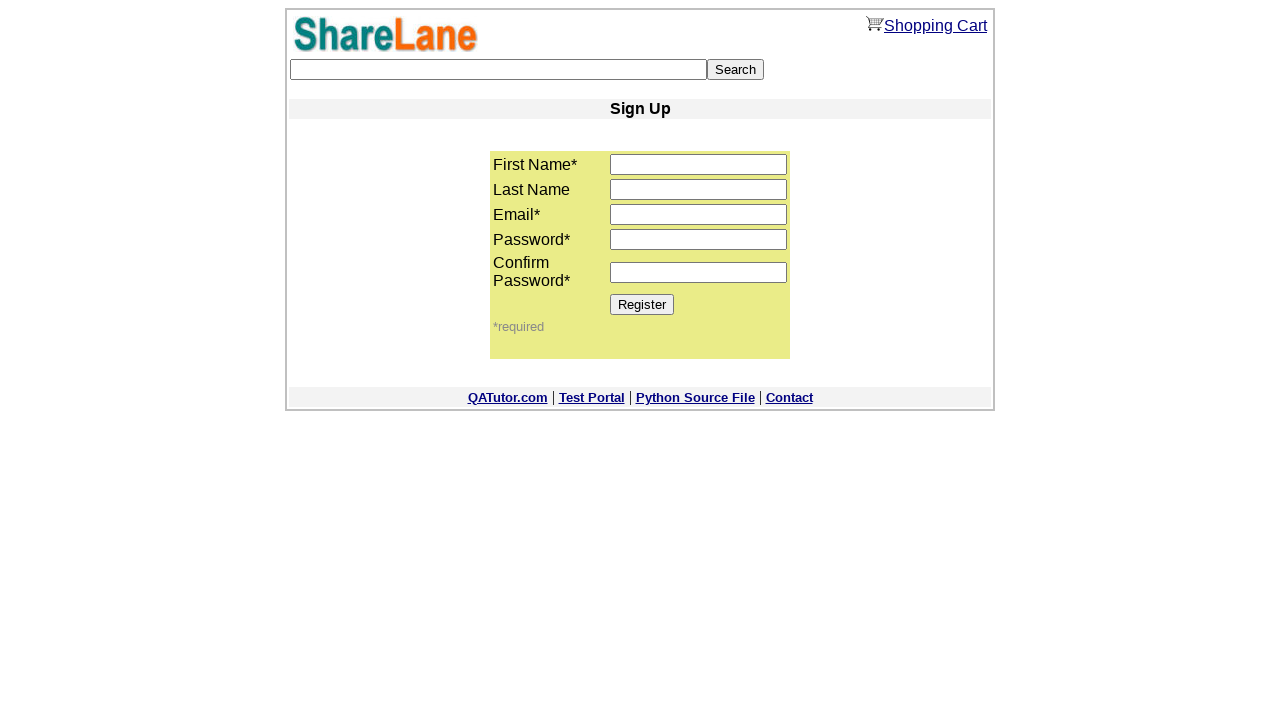

Filled first name field with 'John' on input[name='first_name']
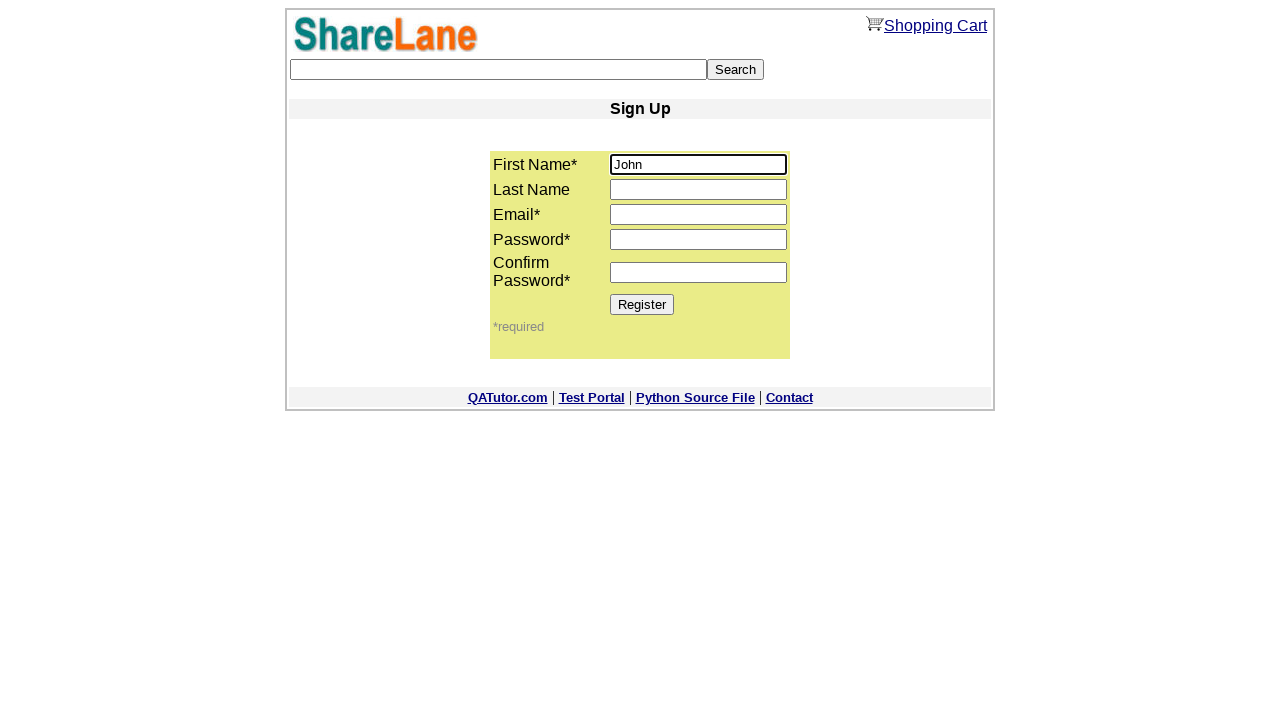

Filled last name field with 'Smith' on input[name='last_name']
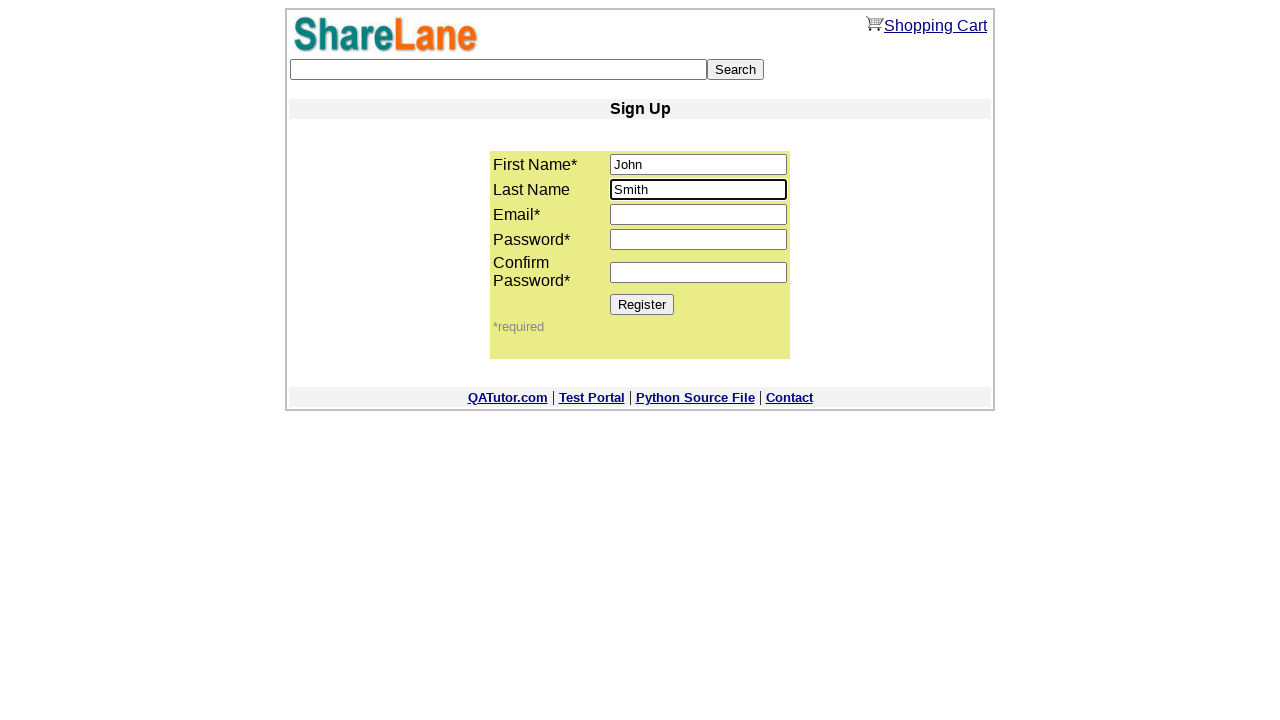

Filled email field with 'testuser1772050961@example.com' on input[name='email']
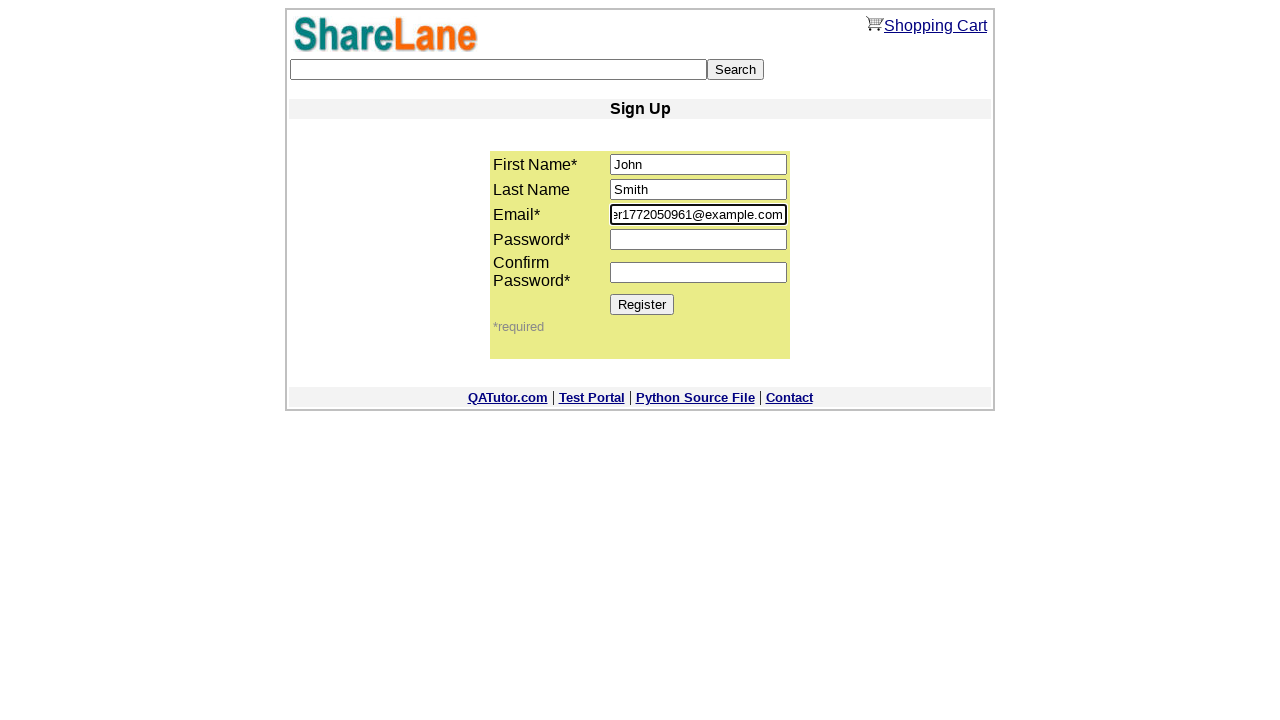

Filled password field with 'Pass123!' on input[name='password1']
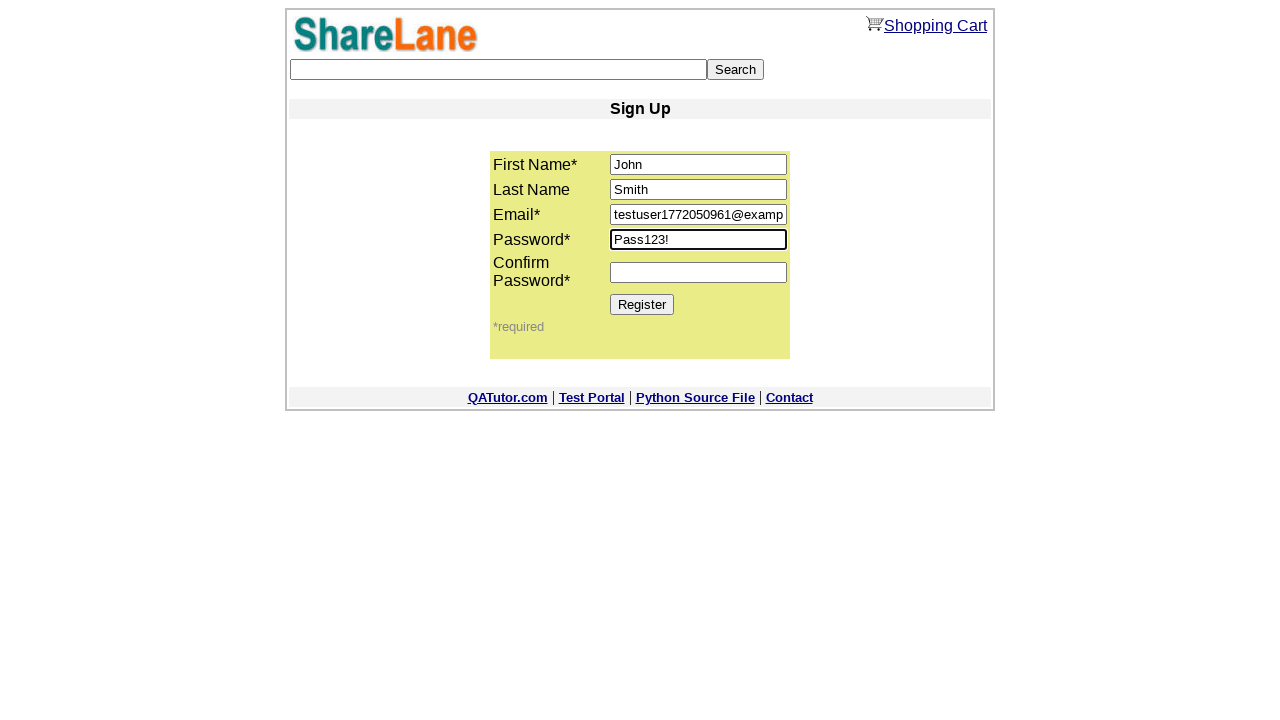

Filled password confirmation field with 'Pass123!' on input[name='password2']
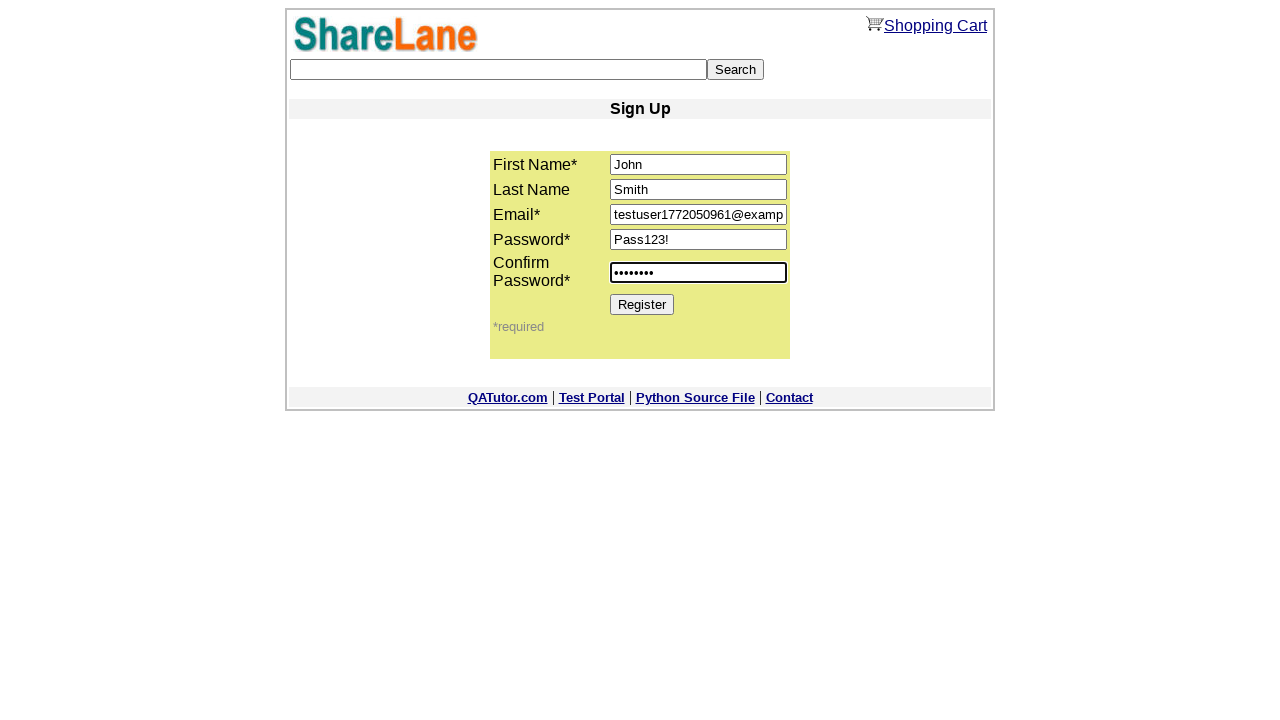

Clicked Register button to submit form at (642, 304) on input[value='Register']
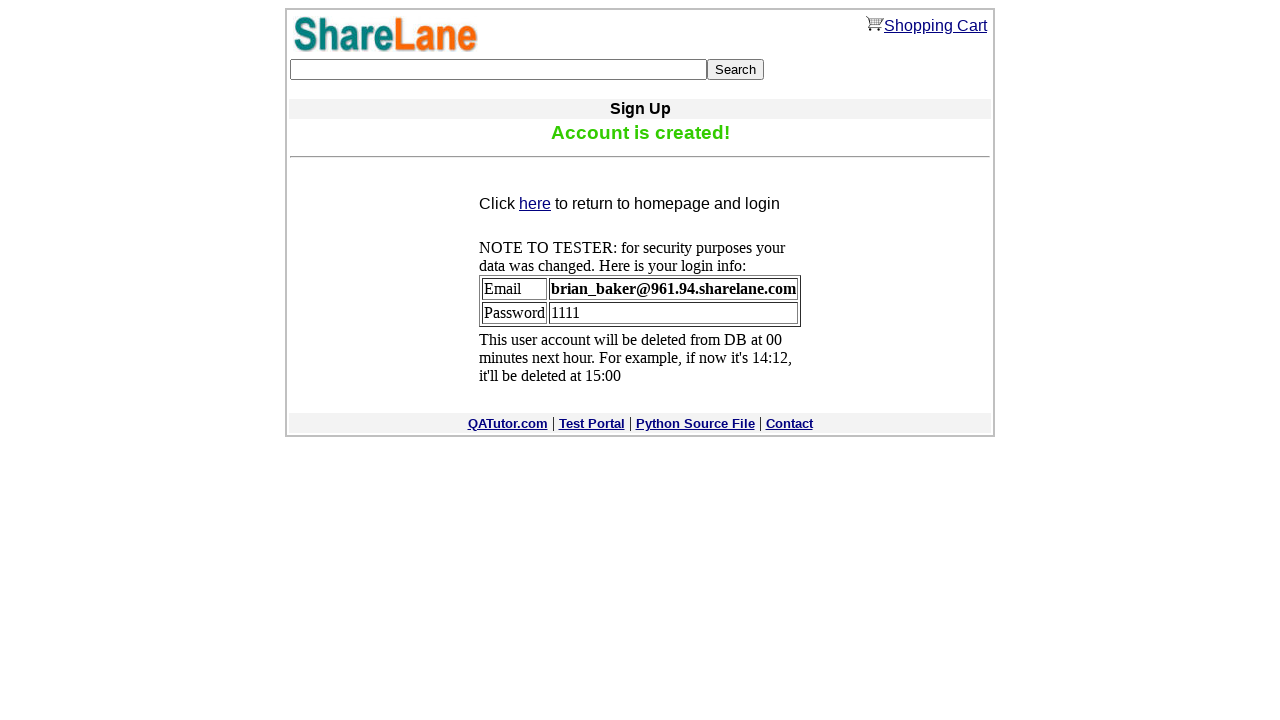

Confirmation message displayed - user registration successful
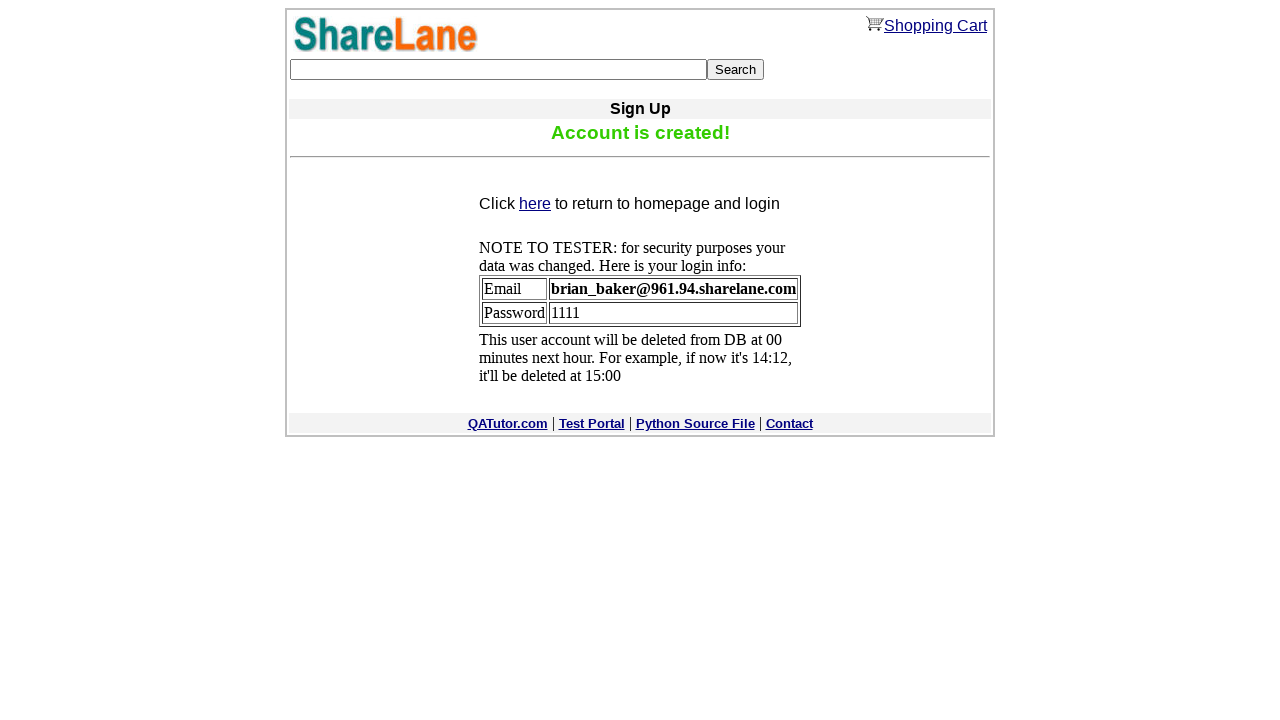

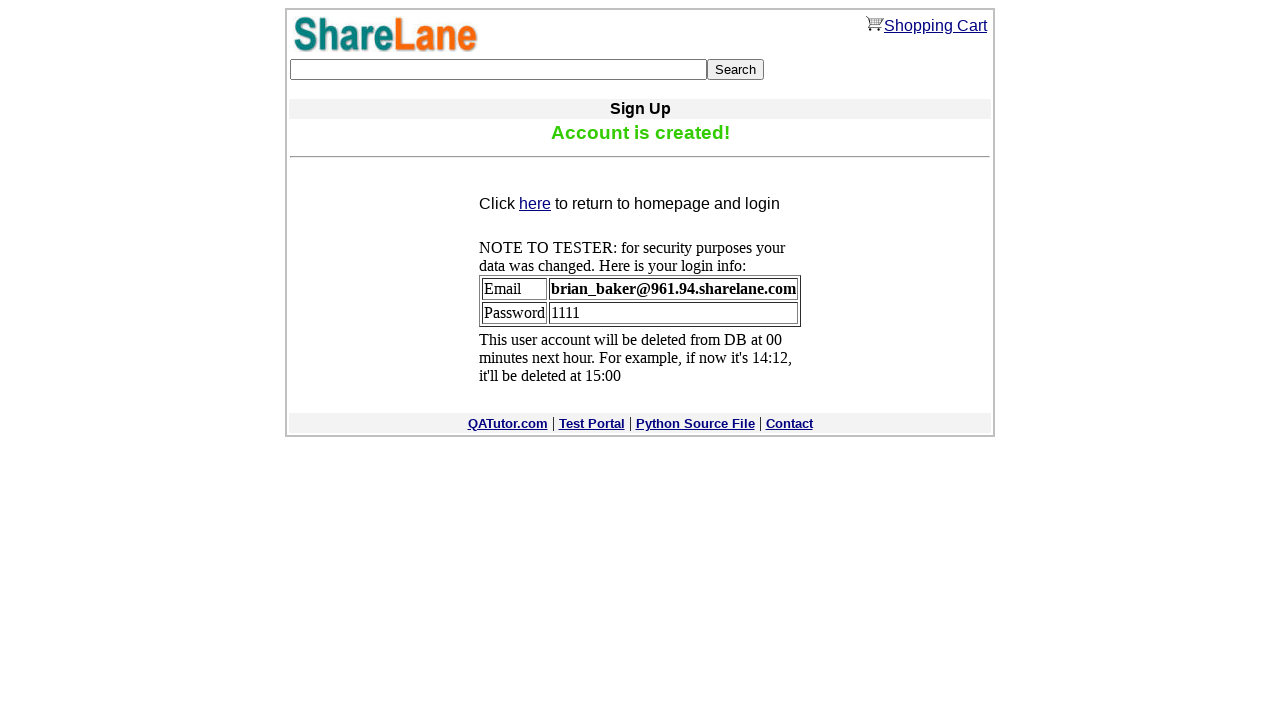